Tests dynamic element creation by clicking an adder button, waiting for the element to appear, and verifying its class

Starting URL: https://www.selenium.dev/selenium/web/dynamic.html

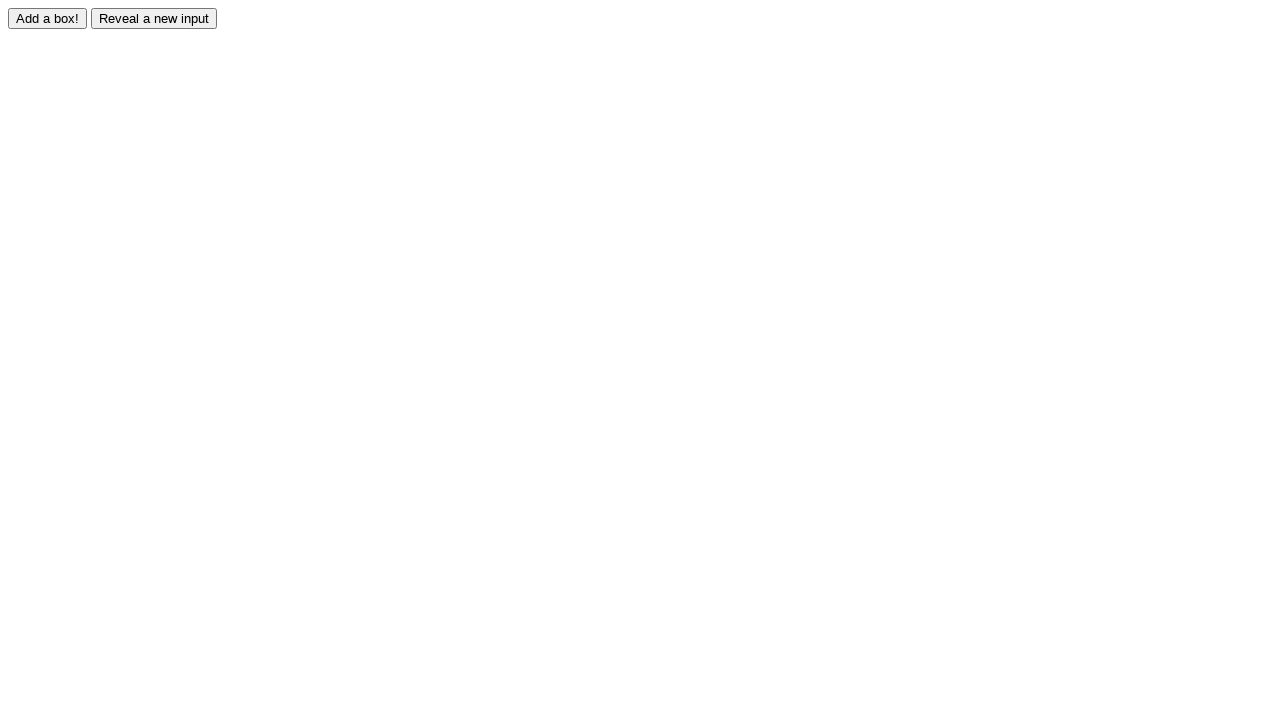

Navigated to dynamic element test page
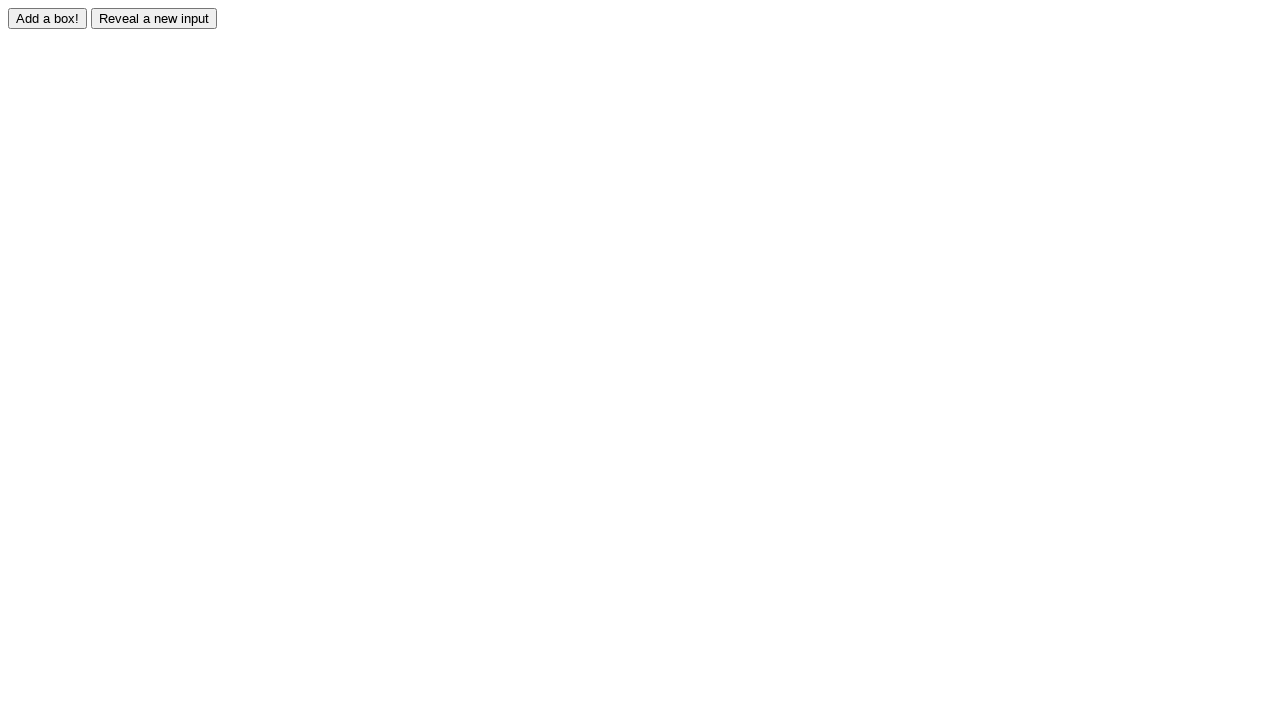

Clicked the adder button to create dynamic element at (48, 18) on #adder
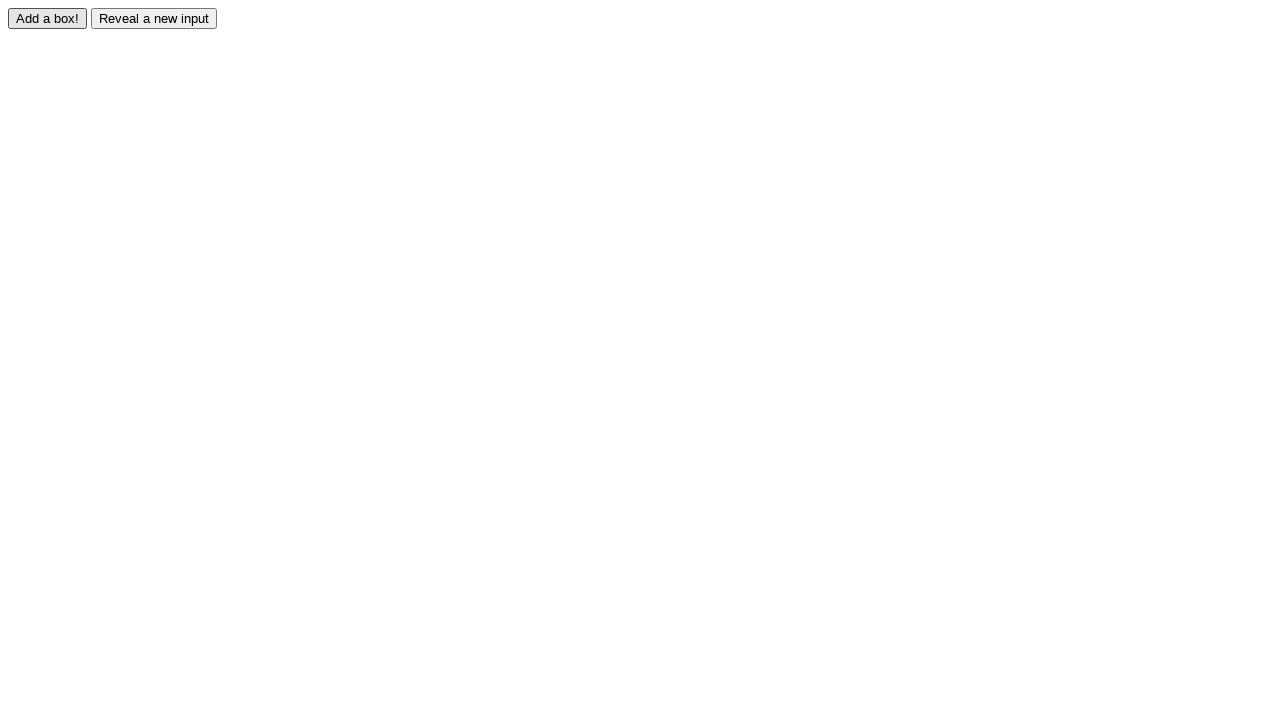

Dynamic element with ID 'box0' appeared
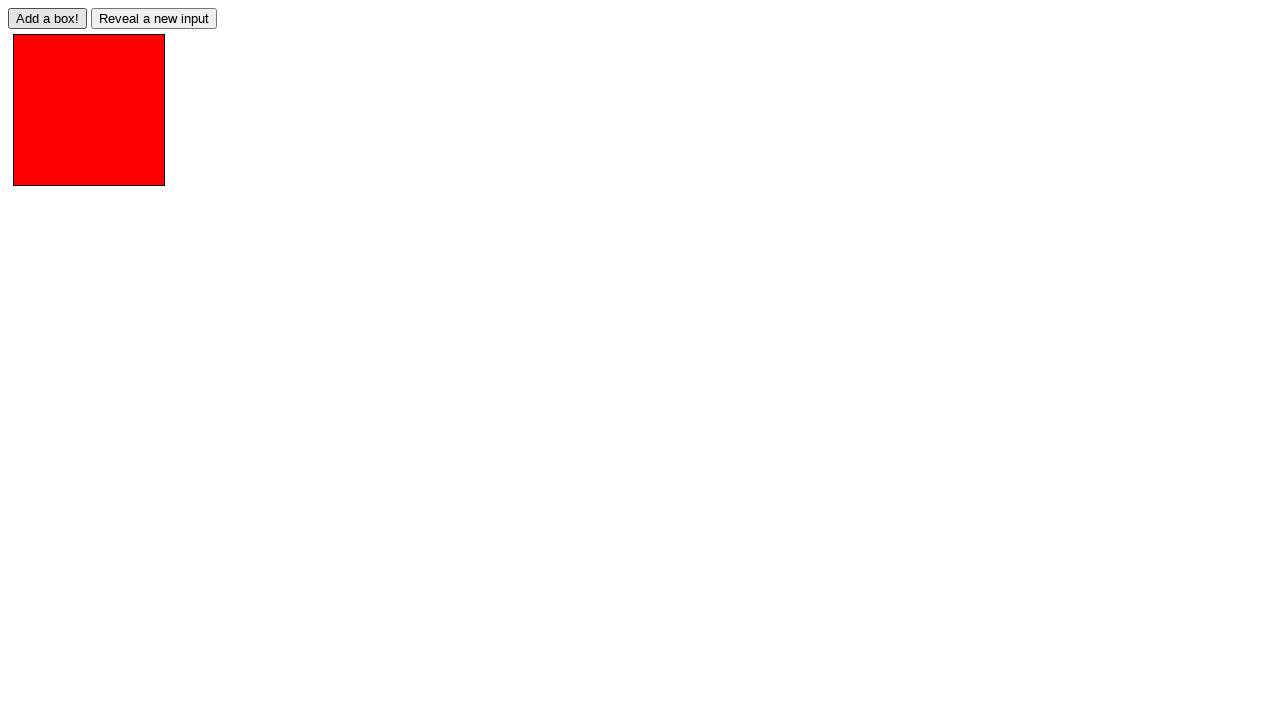

Located the dynamically created element
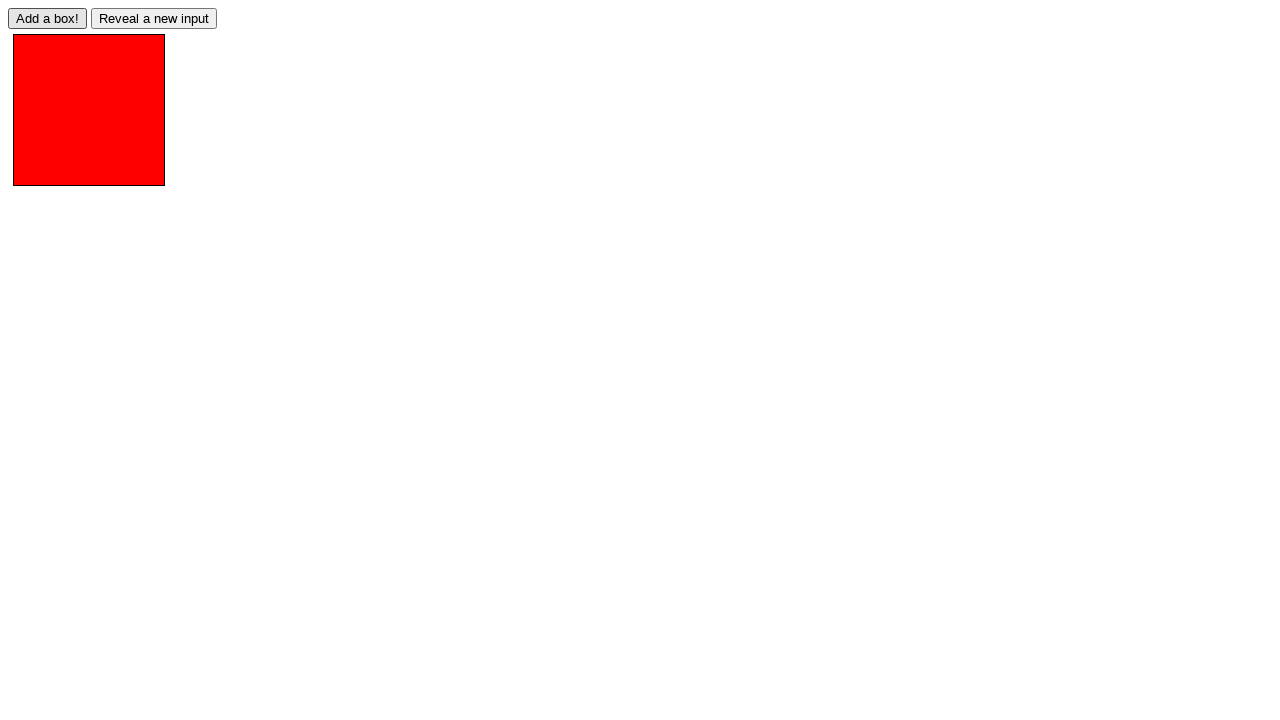

Verified that the dynamic element has class 'redbox'
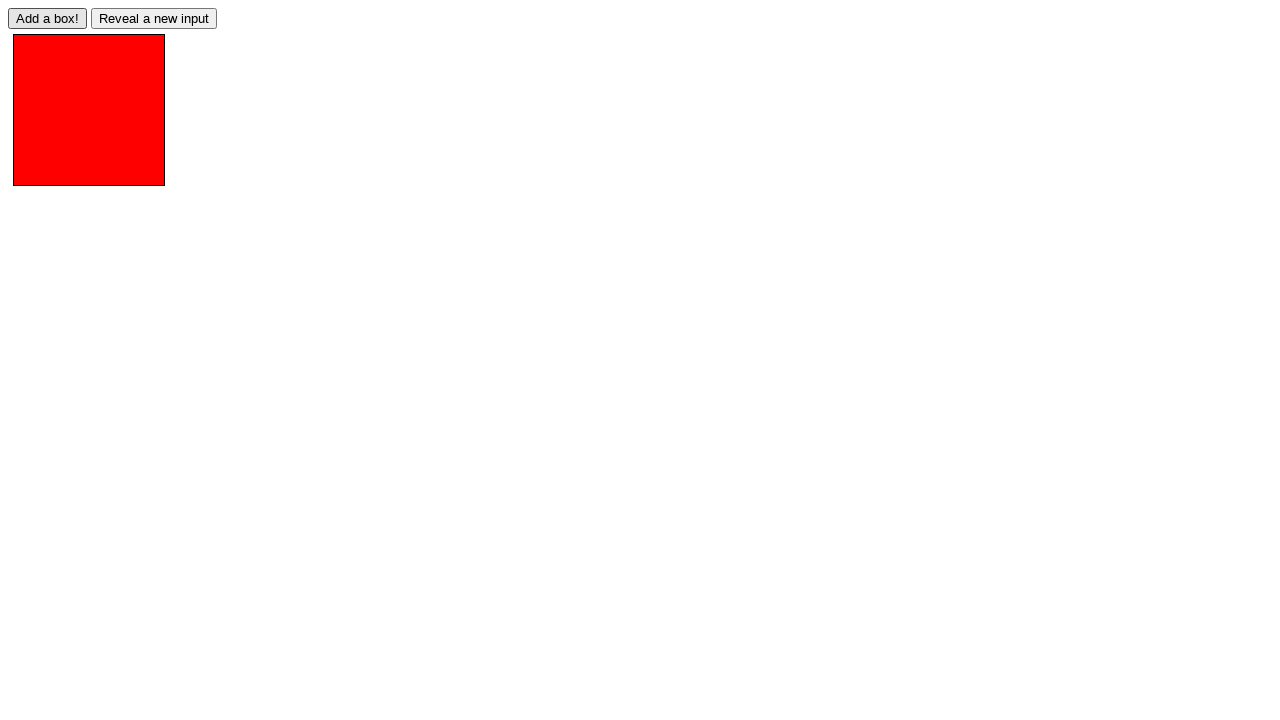

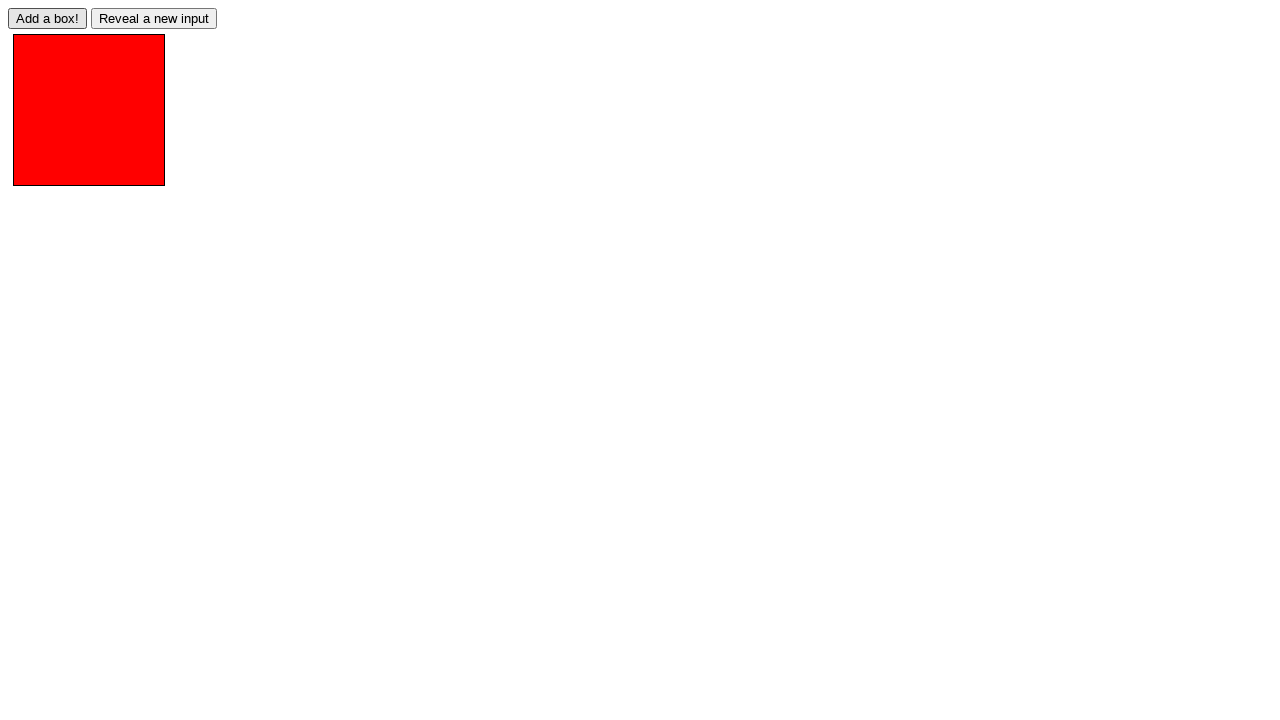